Tests JavaScript alert functionality by triggering a prompt alert, entering text, and accepting it

Starting URL: http://the-internet.herokuapp.com/javascript_alerts

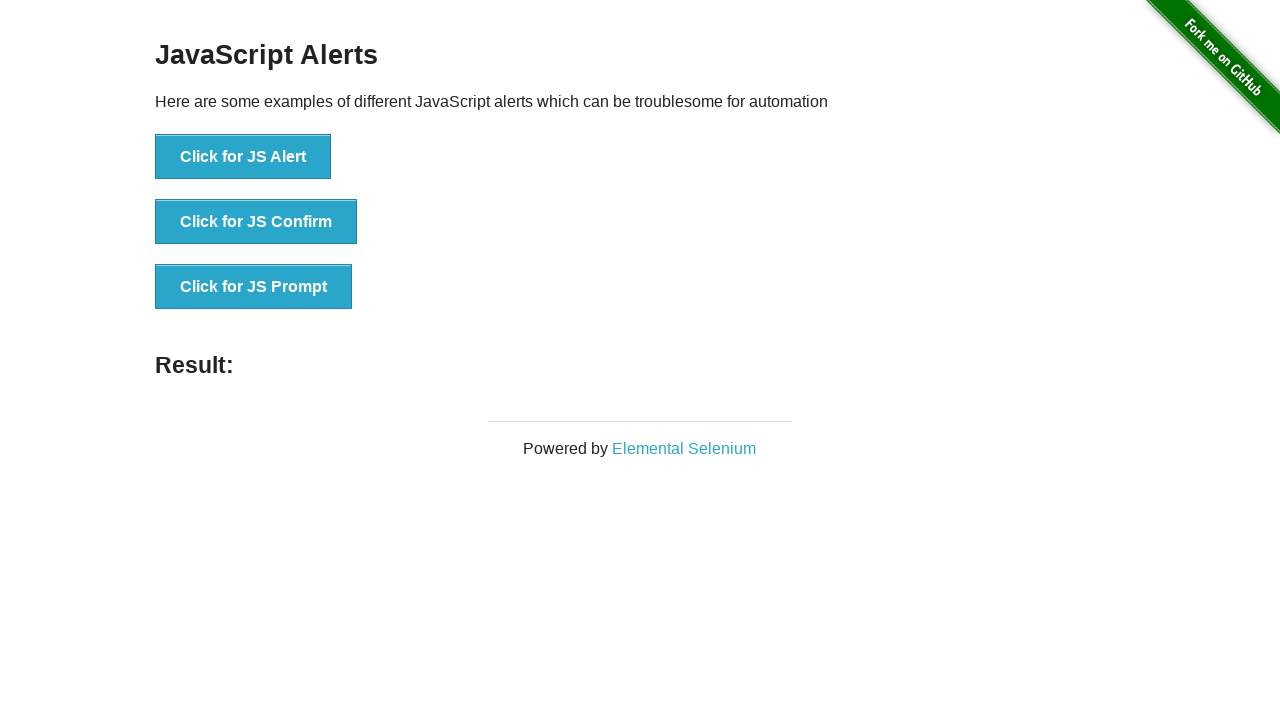

Clicked button to trigger JavaScript prompt alert at (254, 287) on xpath=//*[@id="content"]/div/ul/li[3]/button
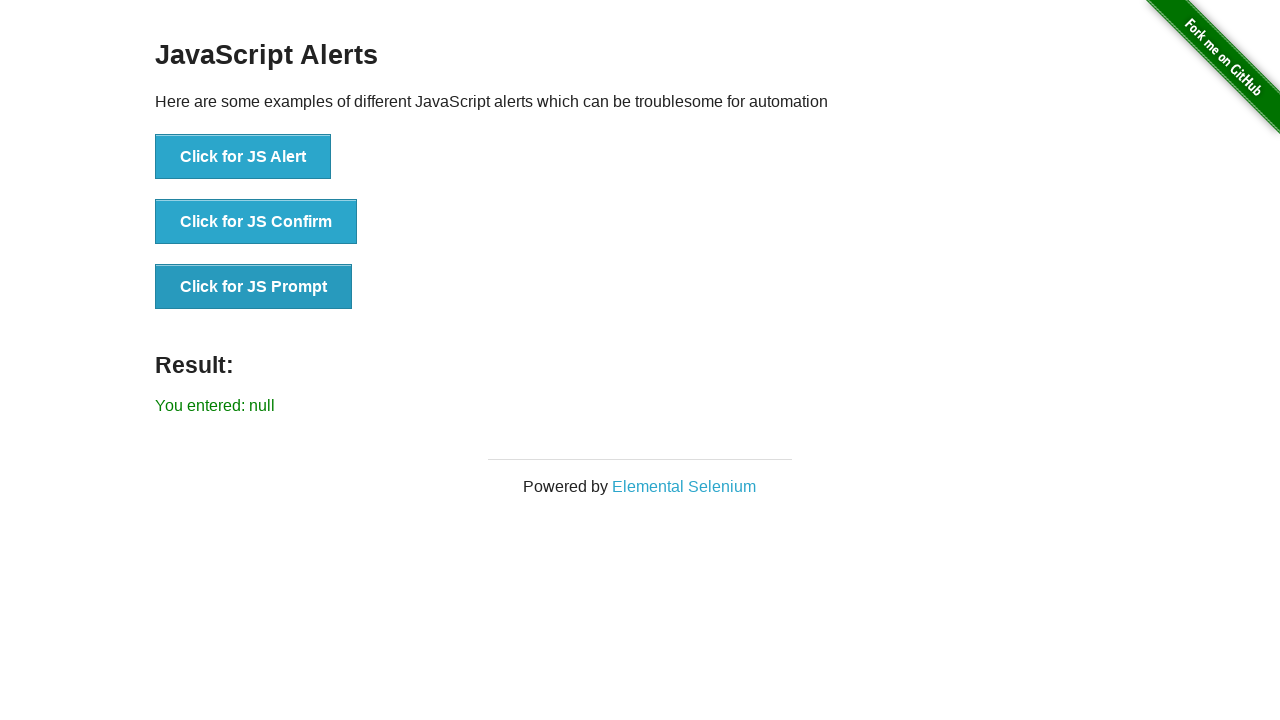

Set up dialog handler to accept prompt with 'Hello'
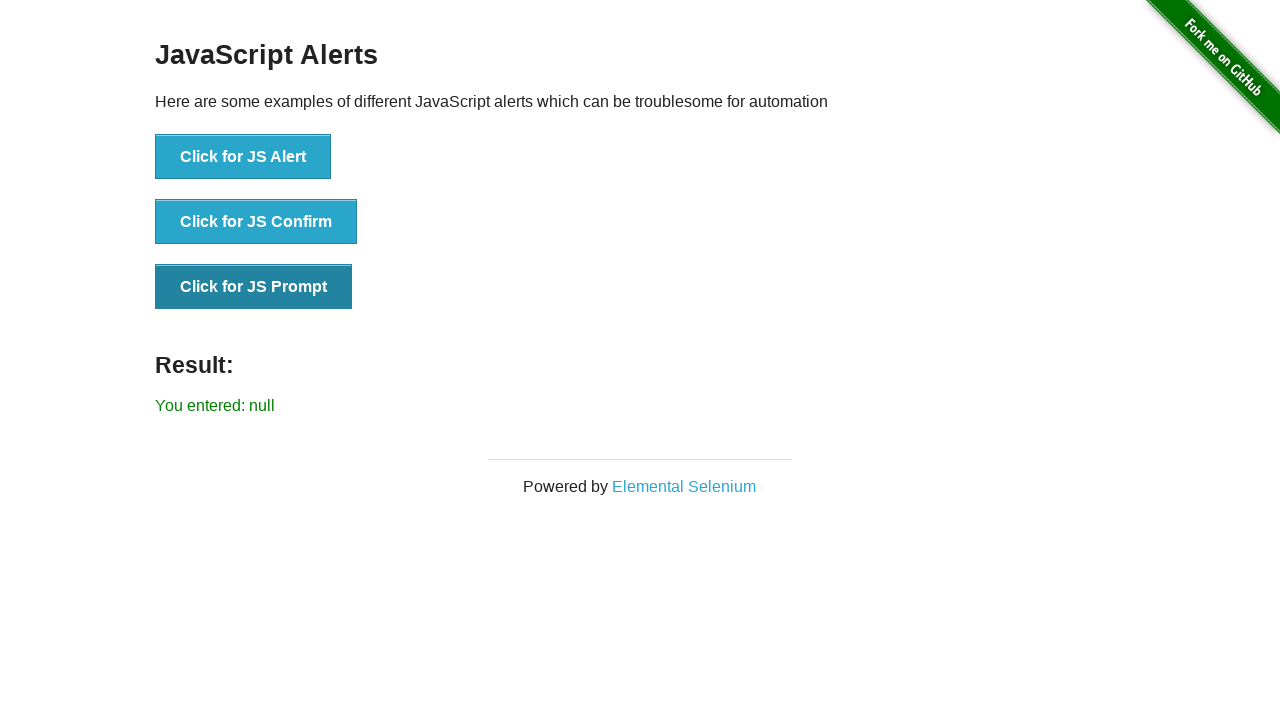

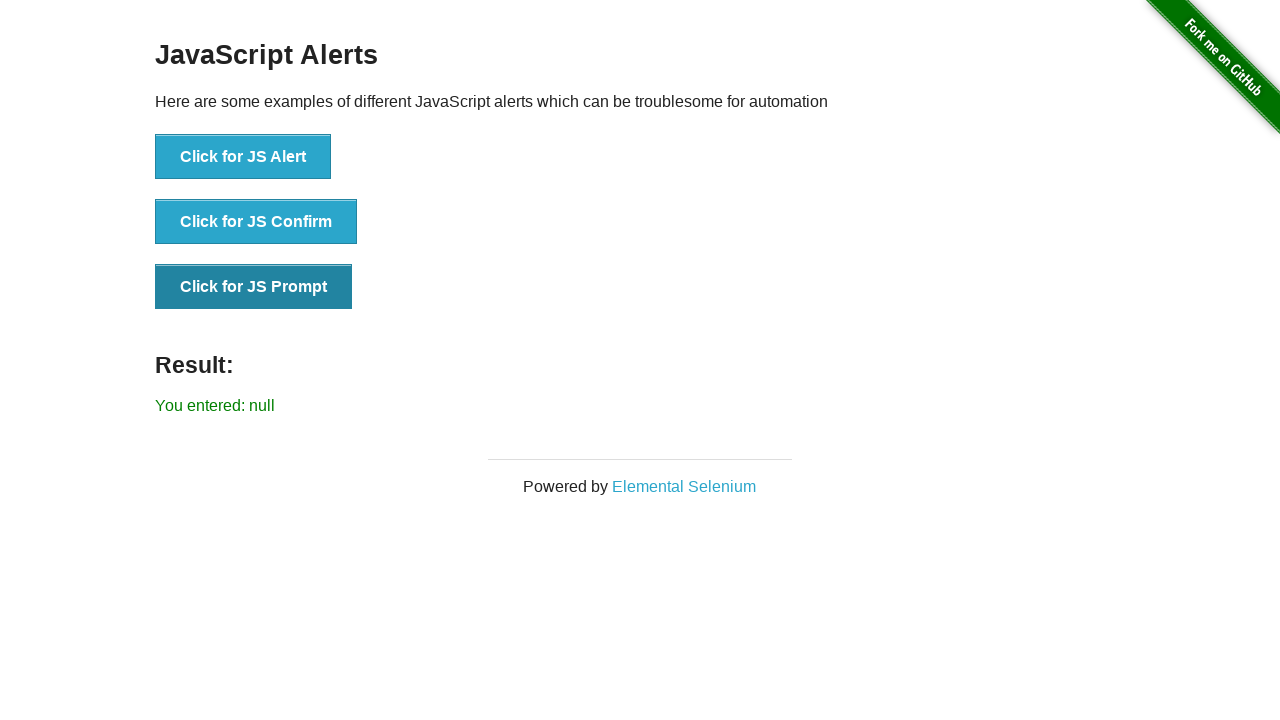